Tests dynamic properties page by waiting for a button to become enabled and then clicking it

Starting URL: https://demoqa.com/dynamic-properties

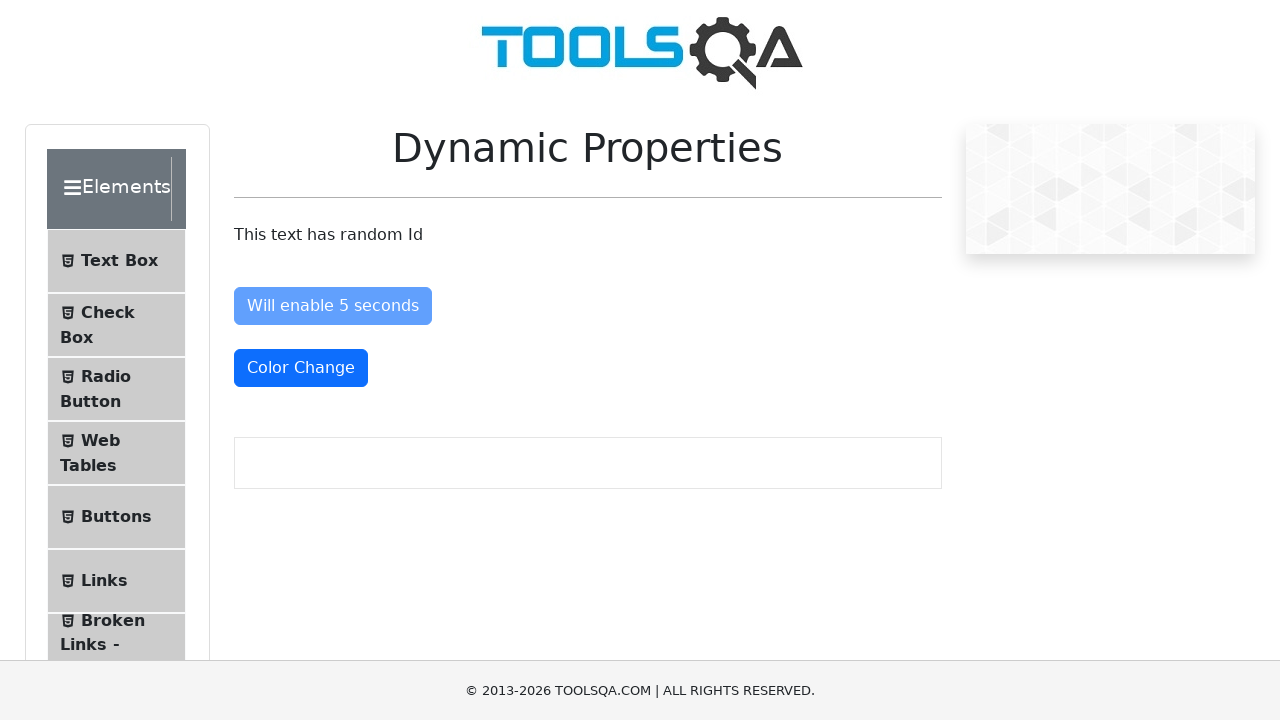

Waited for button with ID 'enableAfter' to become enabled
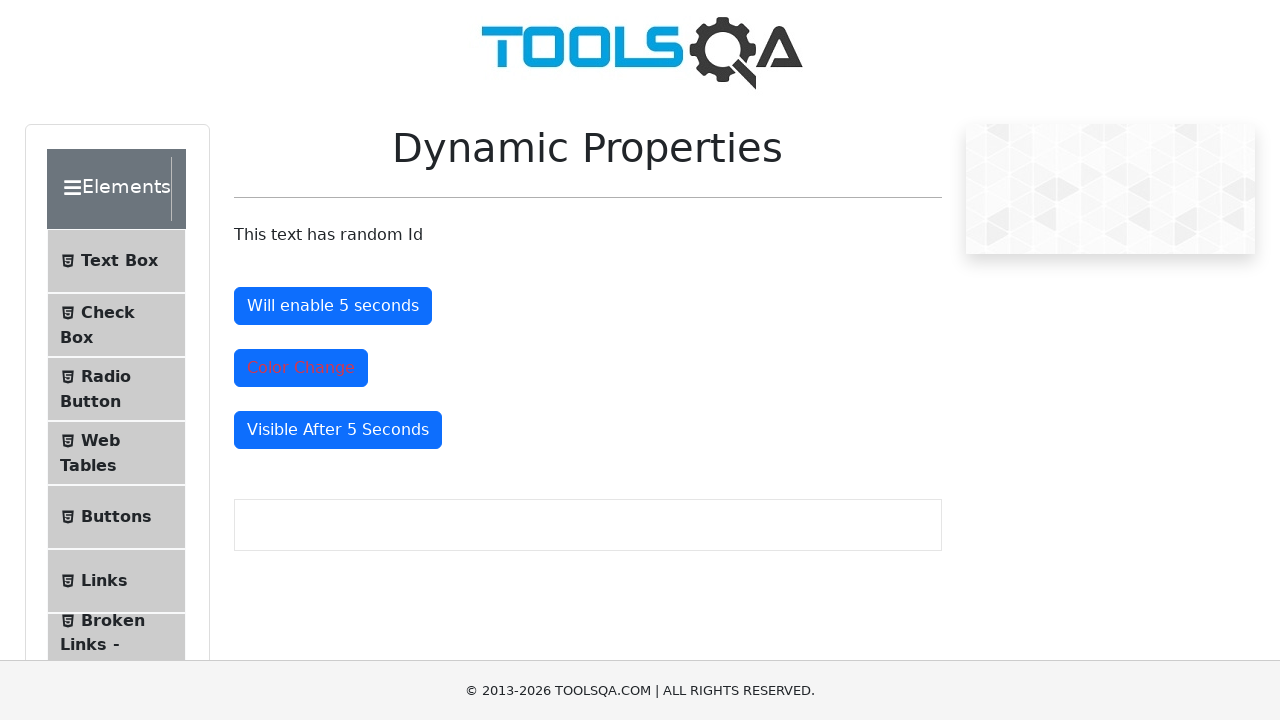

Clicked the enabled button at (333, 306) on #enableAfter
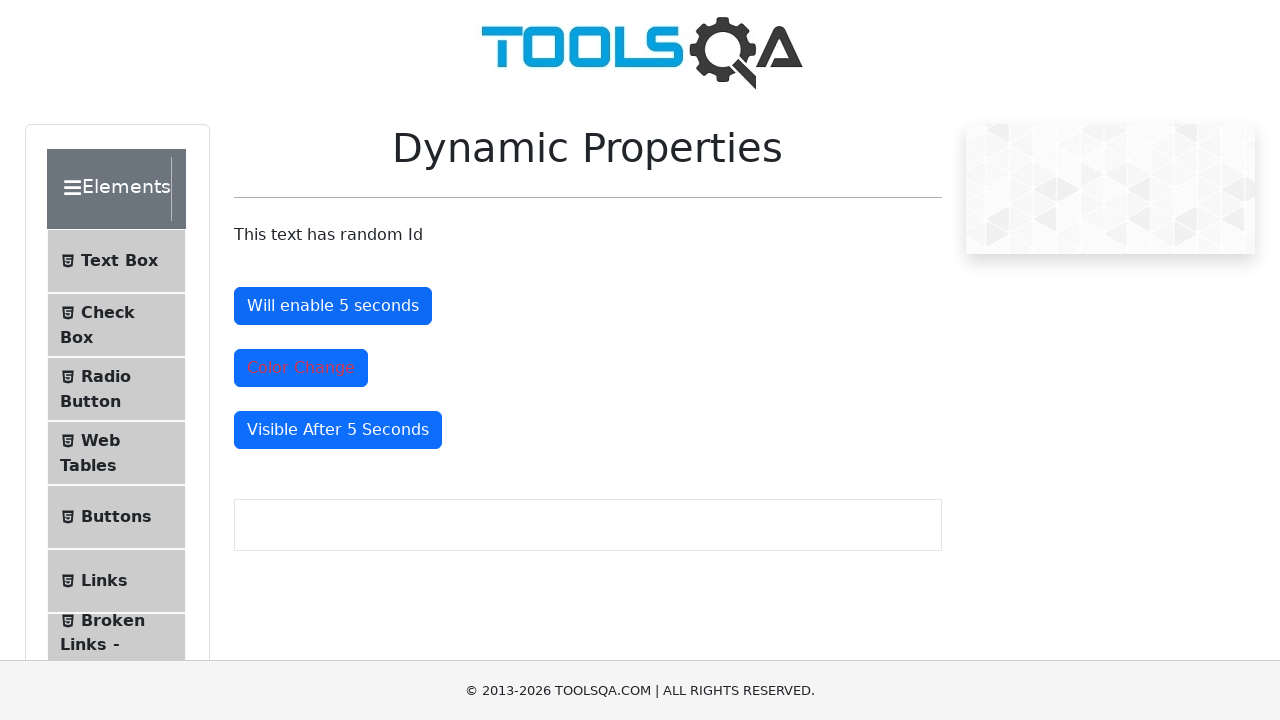

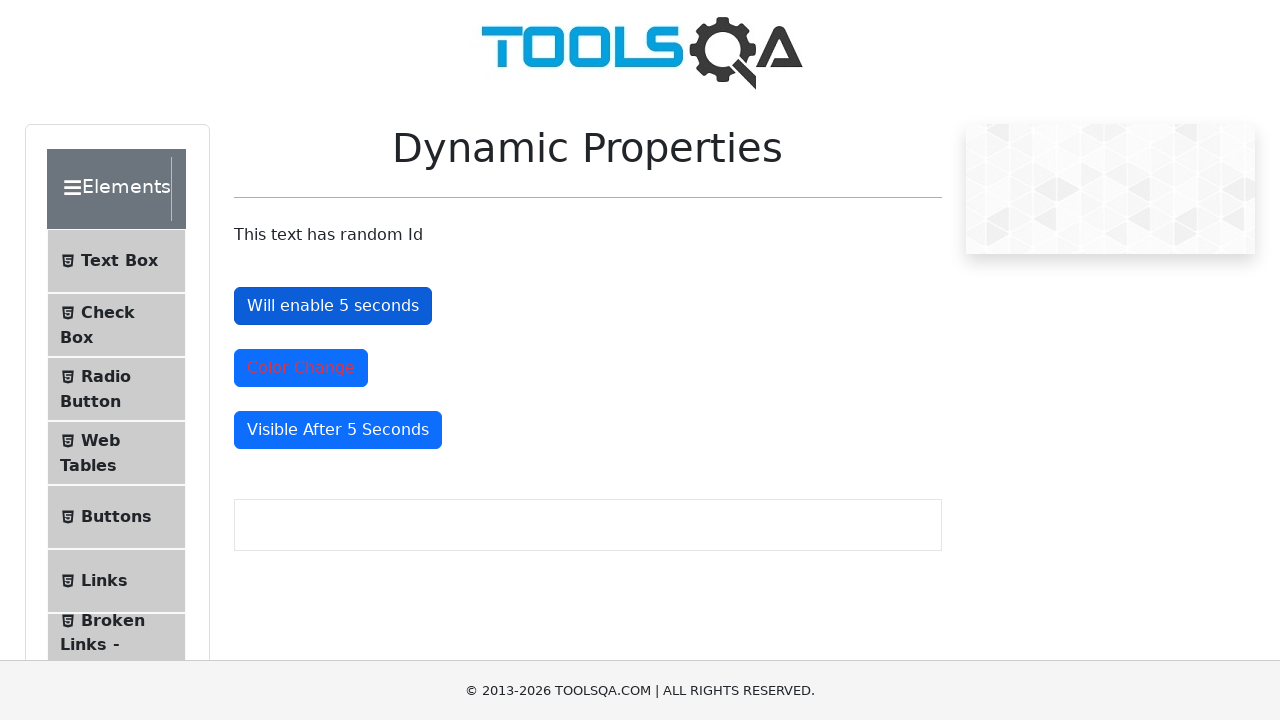